Tests JavaScript alert functionality by triggering an alert and dismissing it

Starting URL: http://the-internet.herokuapp.com/javascript_alerts

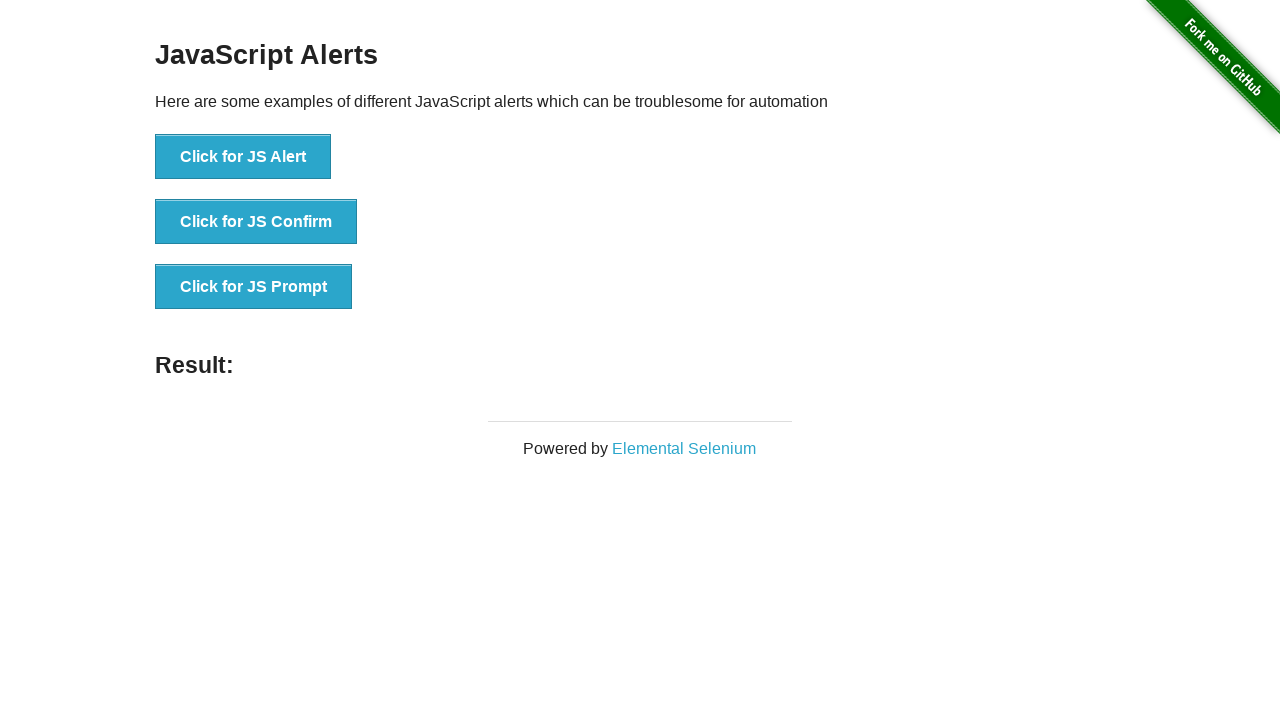

Set up dialog handler to dismiss alerts
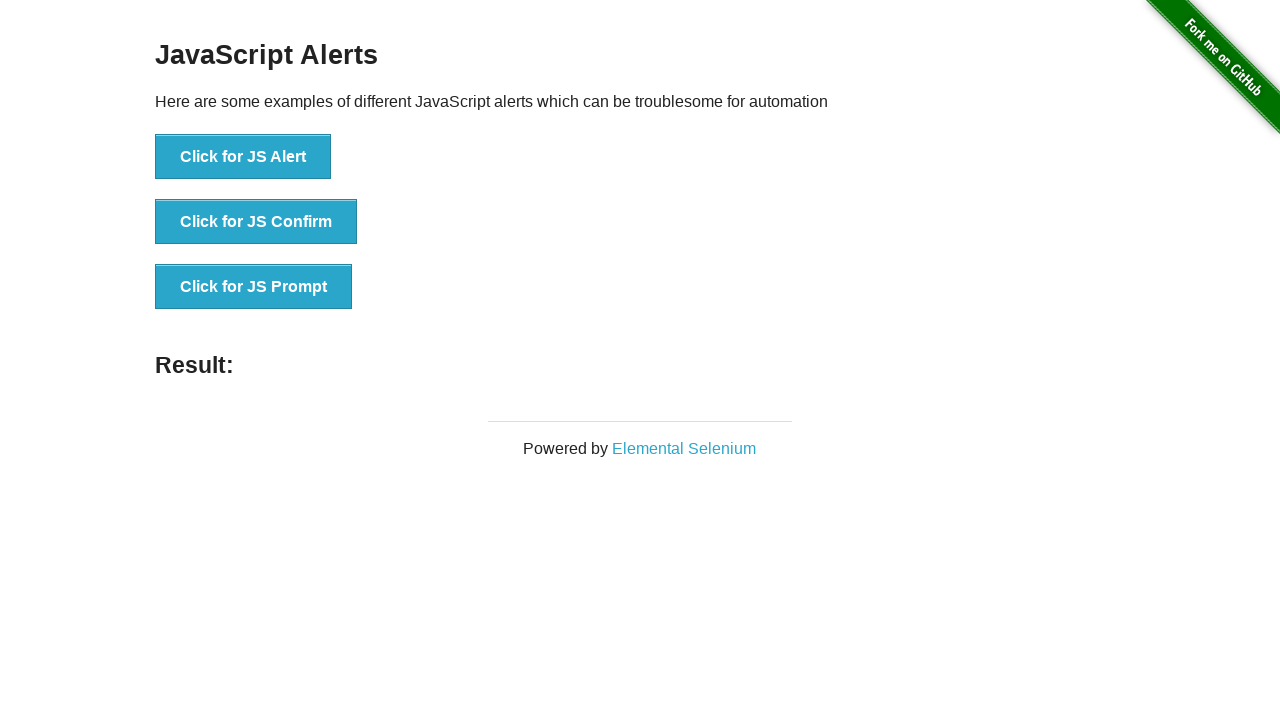

Clicked JS Alert button to trigger alert at (243, 157) on xpath=//button[contains(.,'JS Alert')]
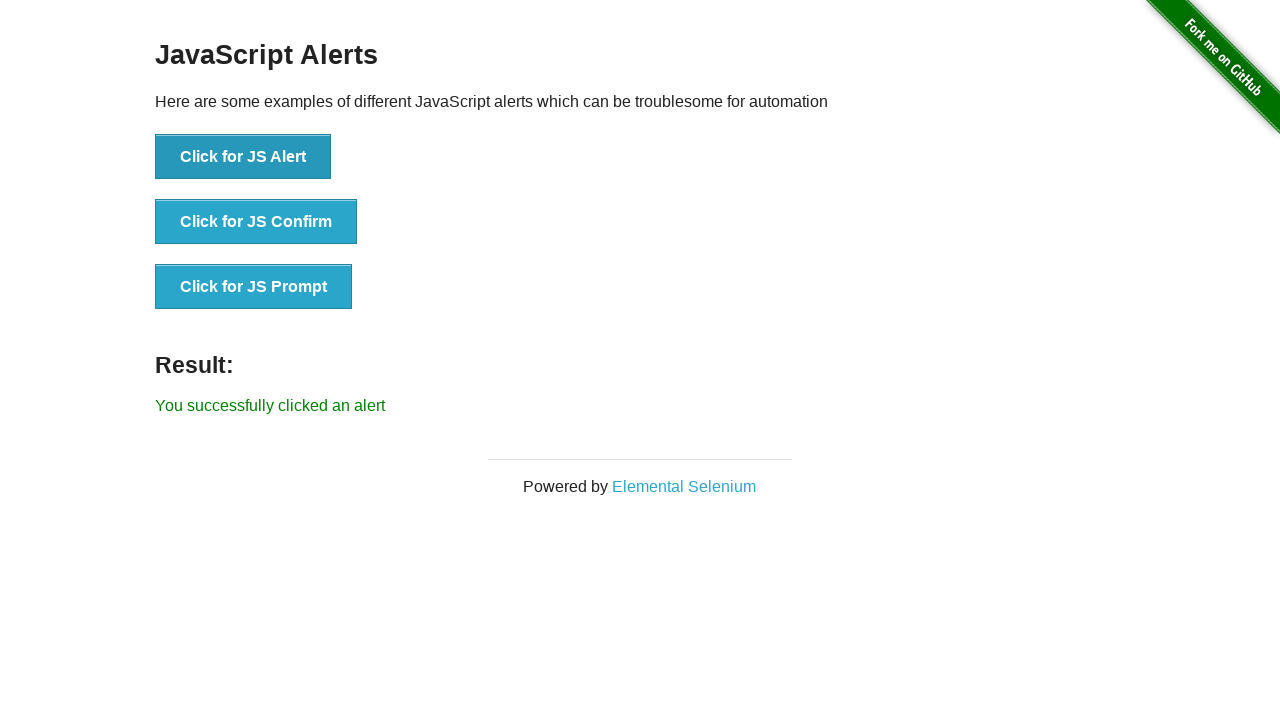

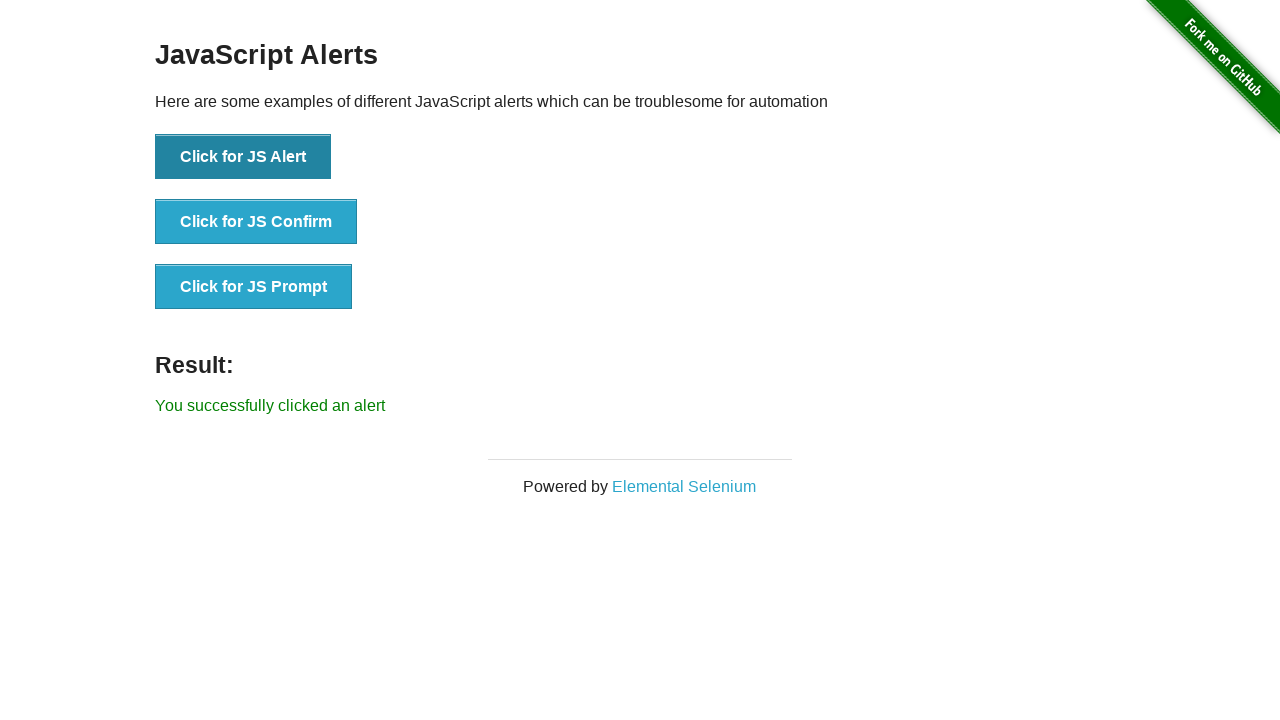